Tests the flight booking flow on BlazeDemo by selecting departure and destination cities, choosing a flight, filling in payment details, and completing the purchase.

Starting URL: https://blazedemo.com/

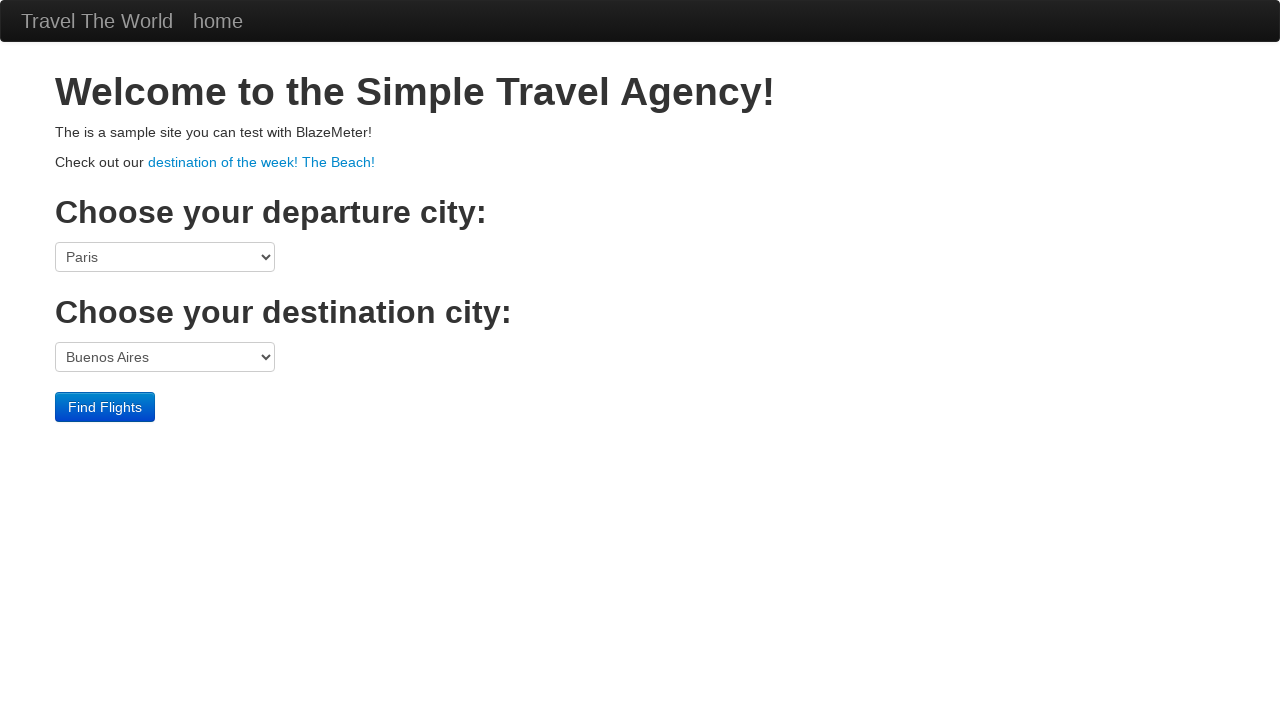

Clicked departure city dropdown at (165, 257) on select[name='fromPort']
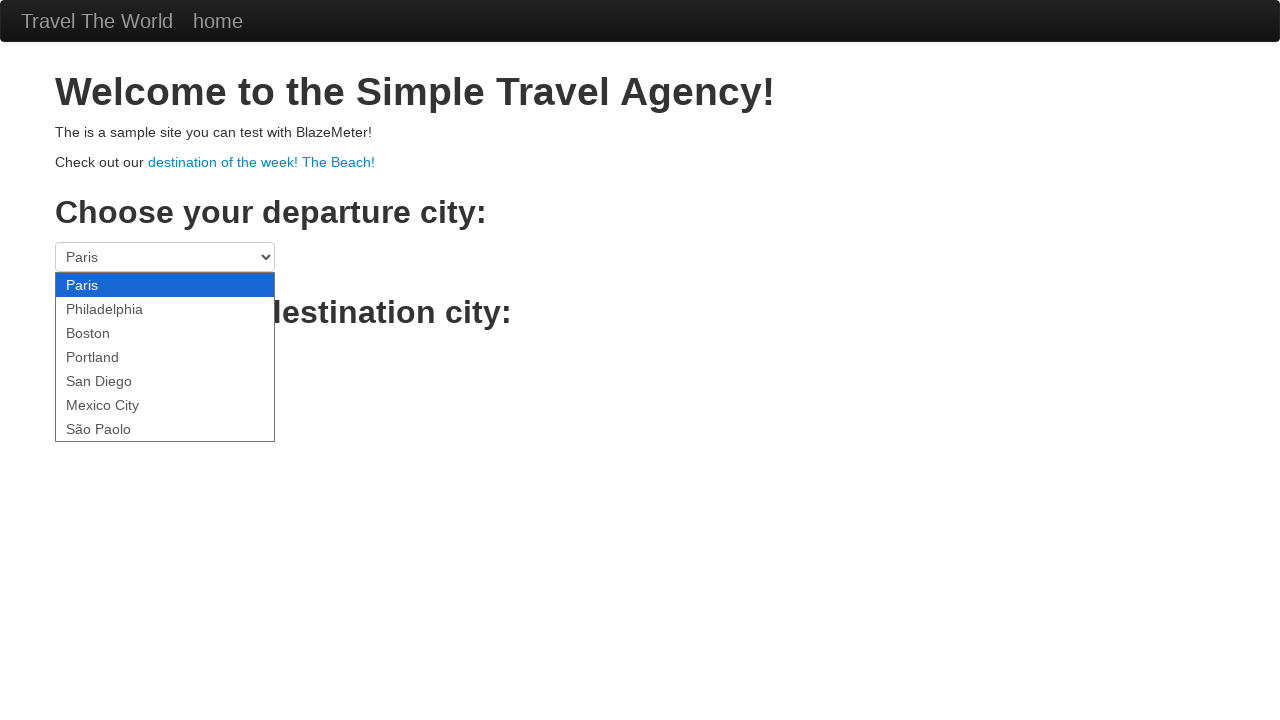

Selected São Paolo as departure city on select[name='fromPort']
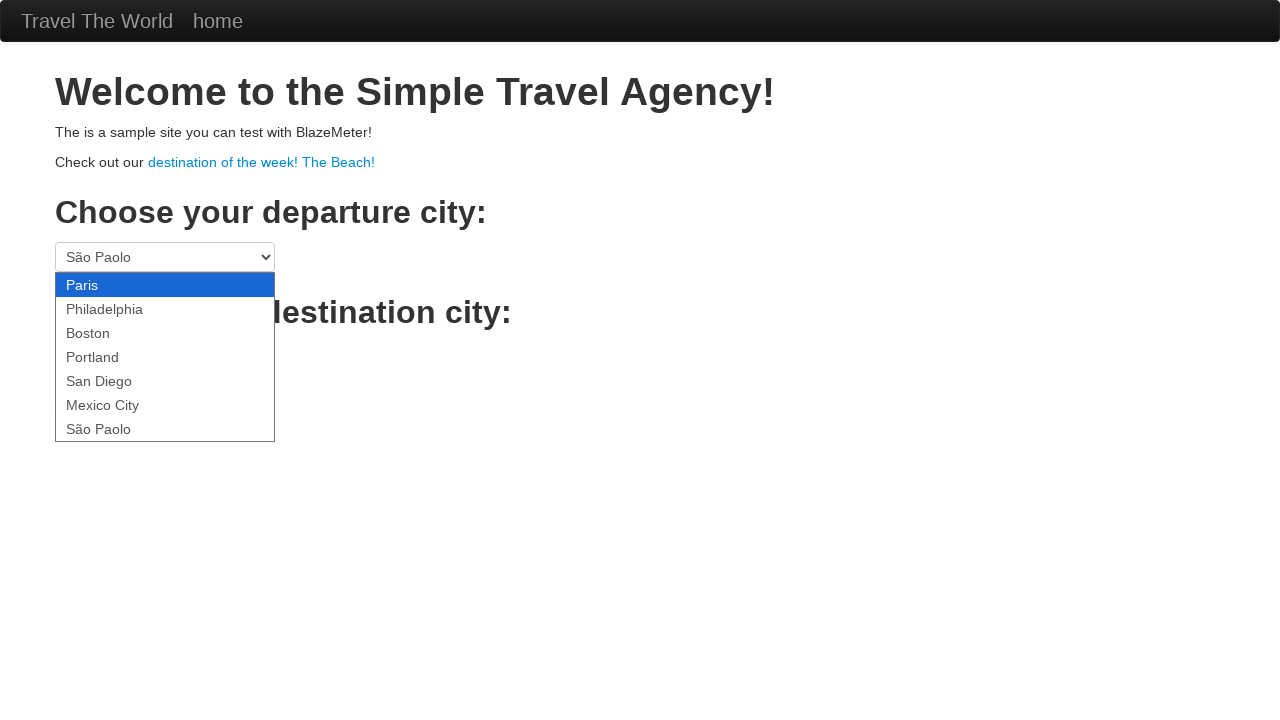

Clicked destination city dropdown at (165, 357) on select[name='toPort']
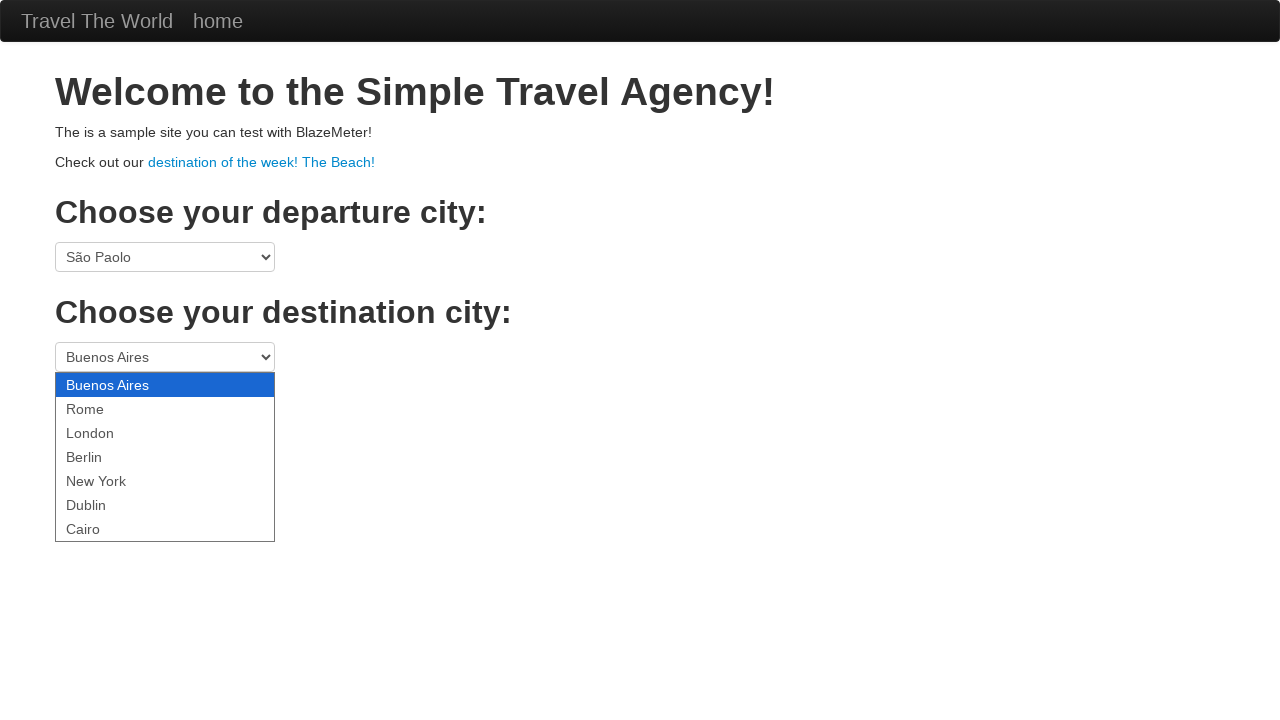

Selected New York as destination city on select[name='toPort']
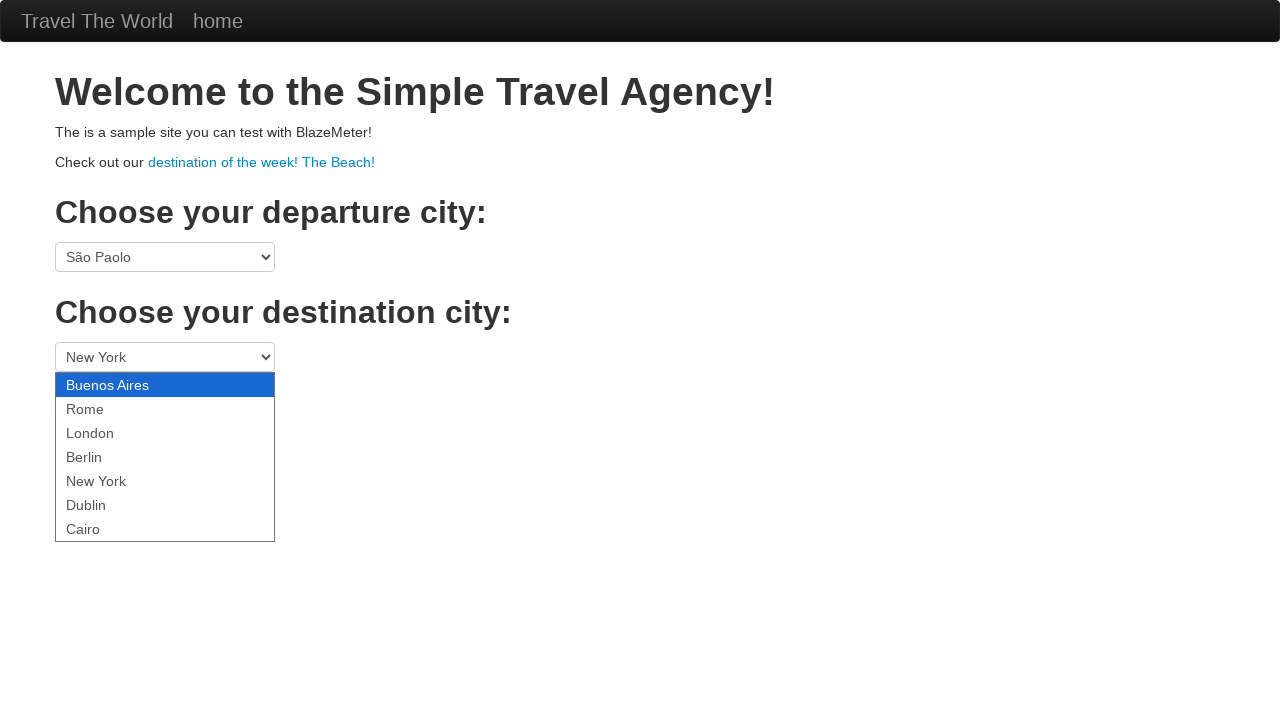

Clicked Find Flights button at (105, 407) on .btn-primary
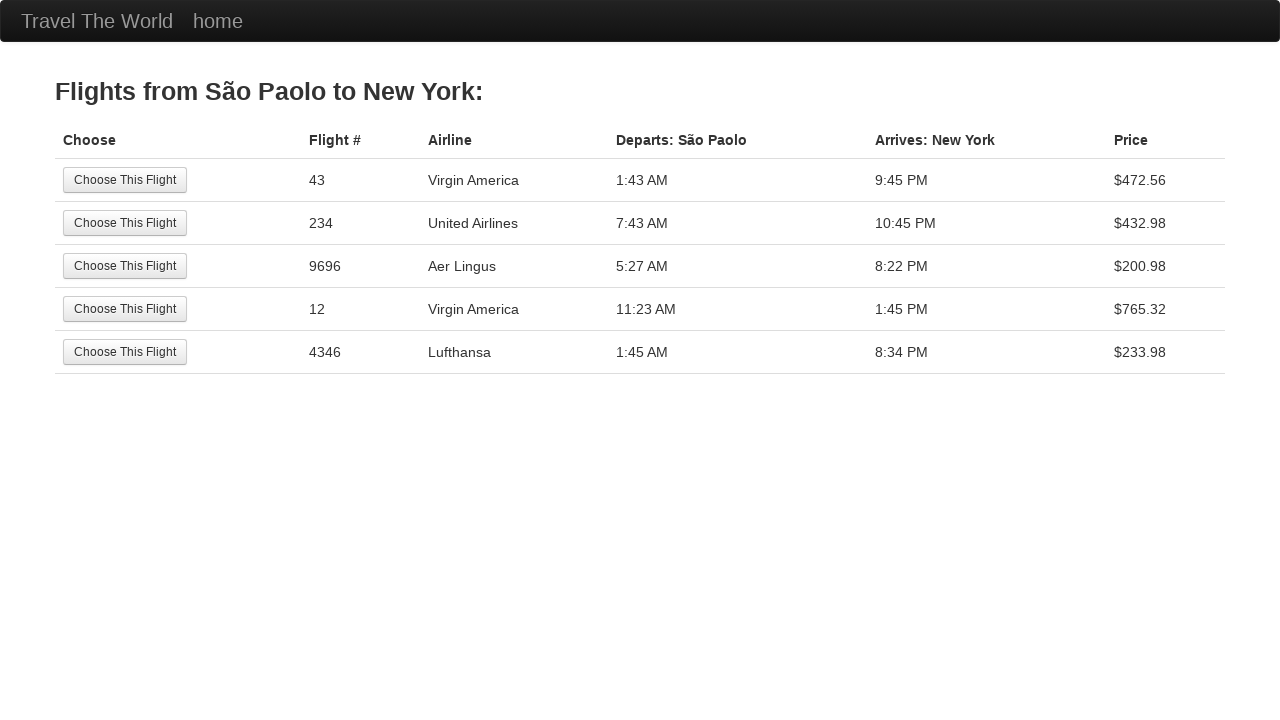

Selected the first available flight at (125, 180) on tr:nth-child(1) .btn
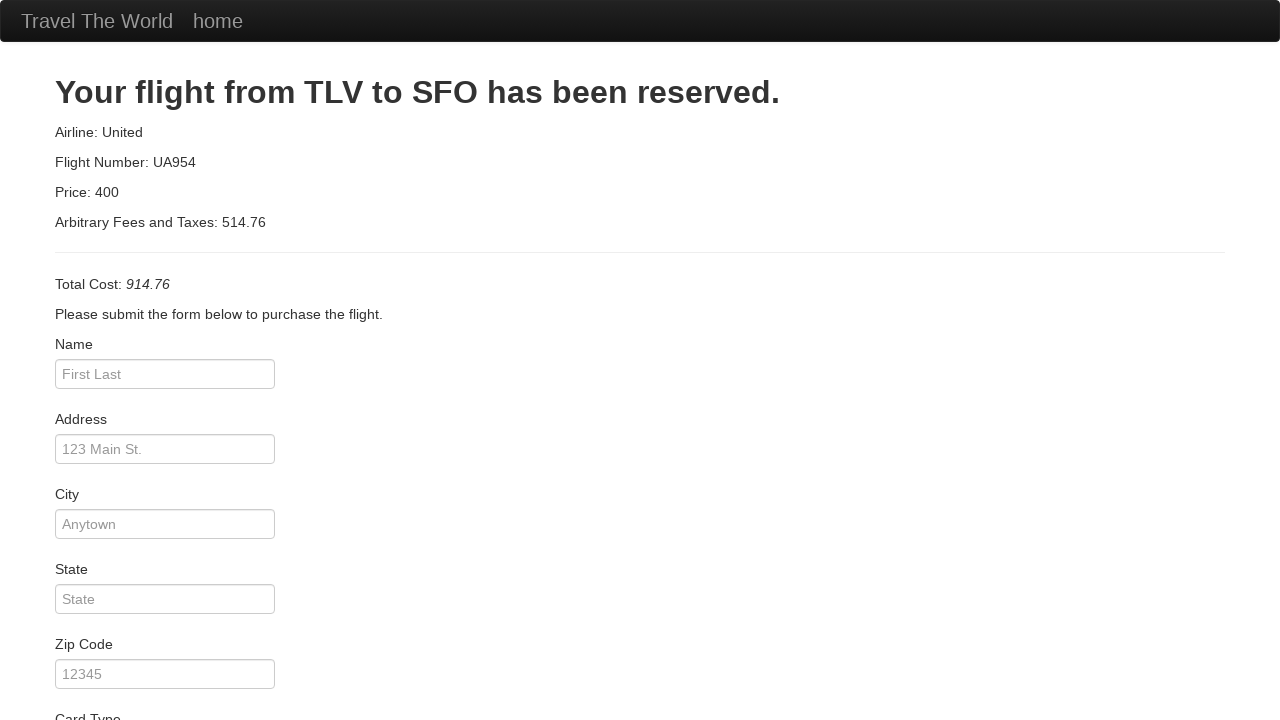

Clicked card type dropdown at (165, 360) on #cardType
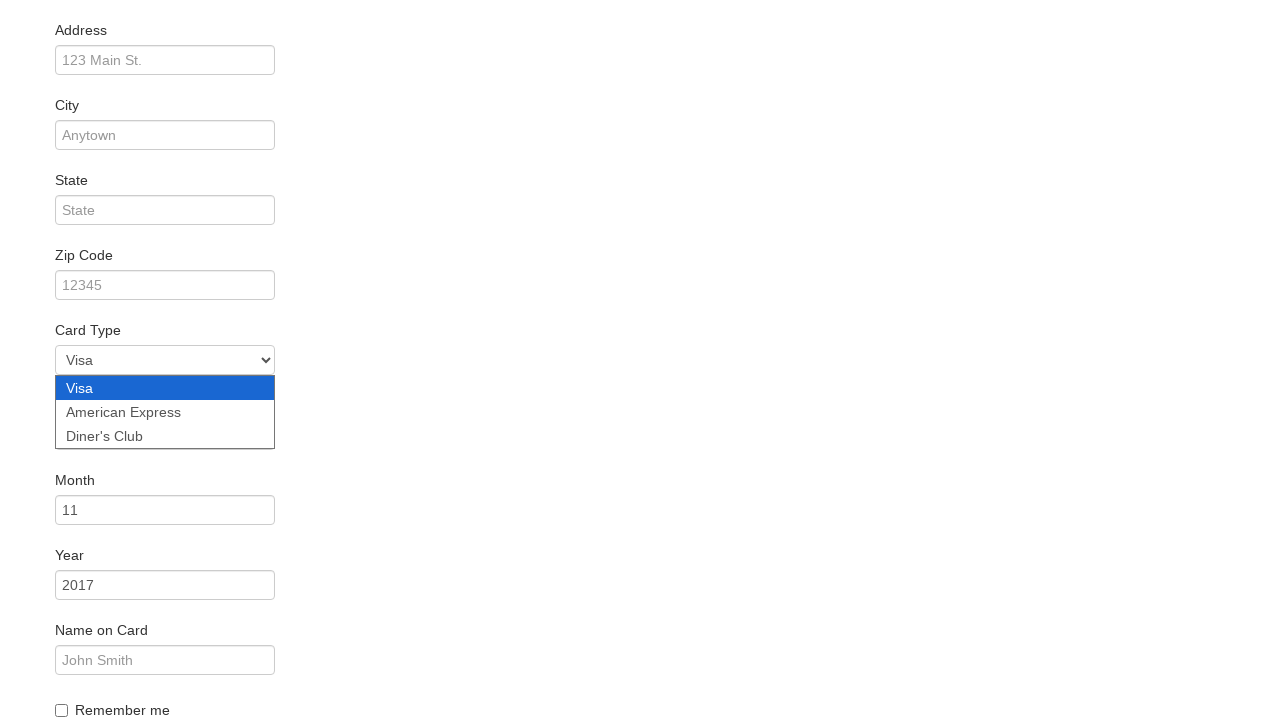

Selected American Express as card type on #cardType
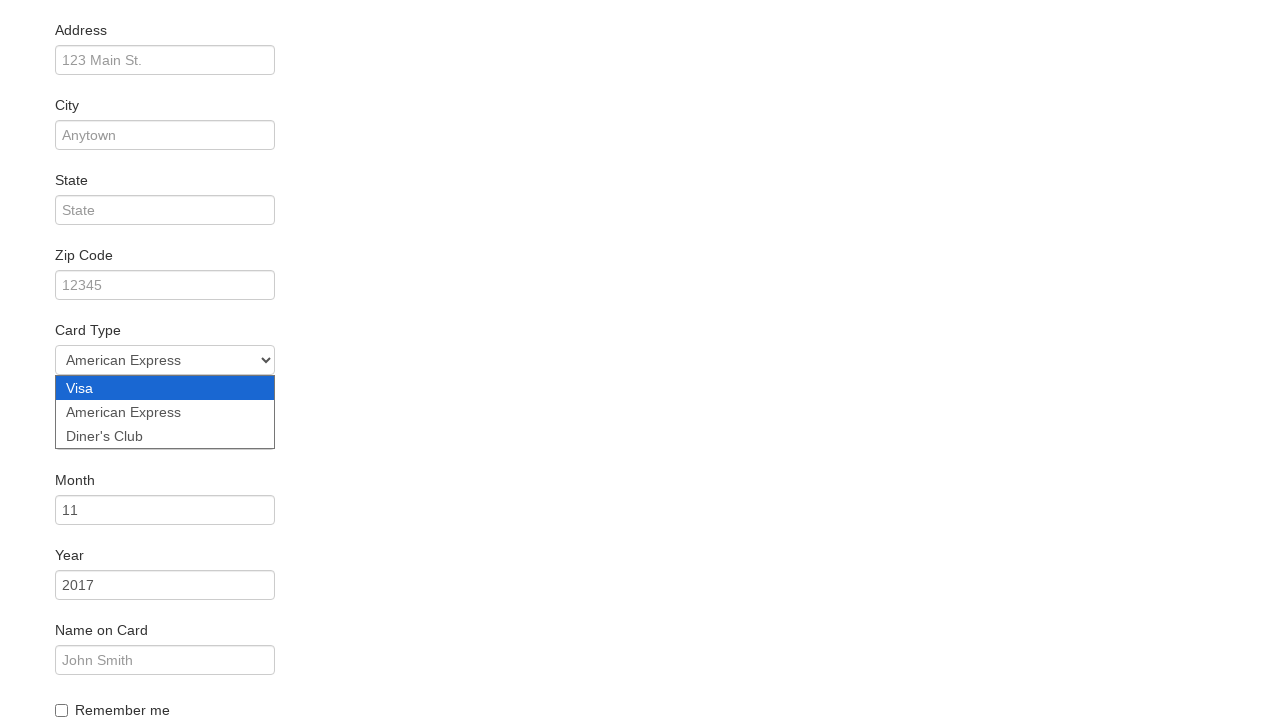

Clicked name on card field at (165, 660) on #nameOnCard
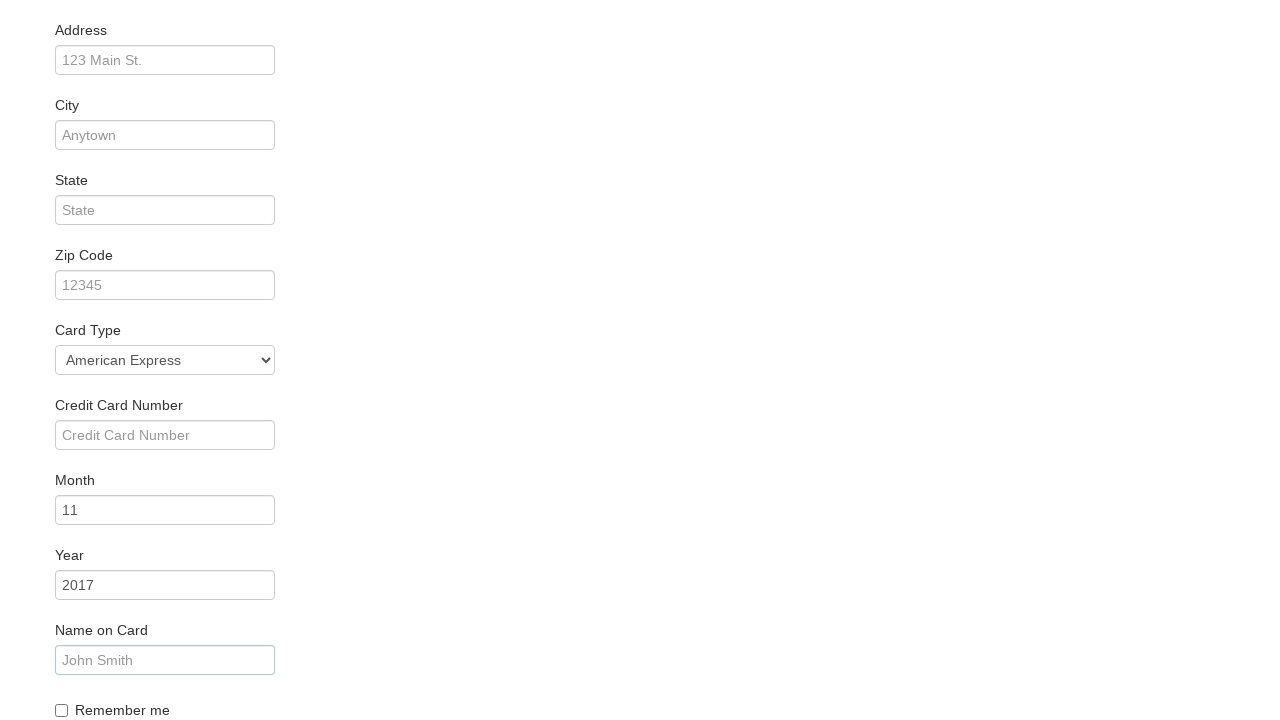

Filled in cardholder name 'Juca Pato' on #nameOnCard
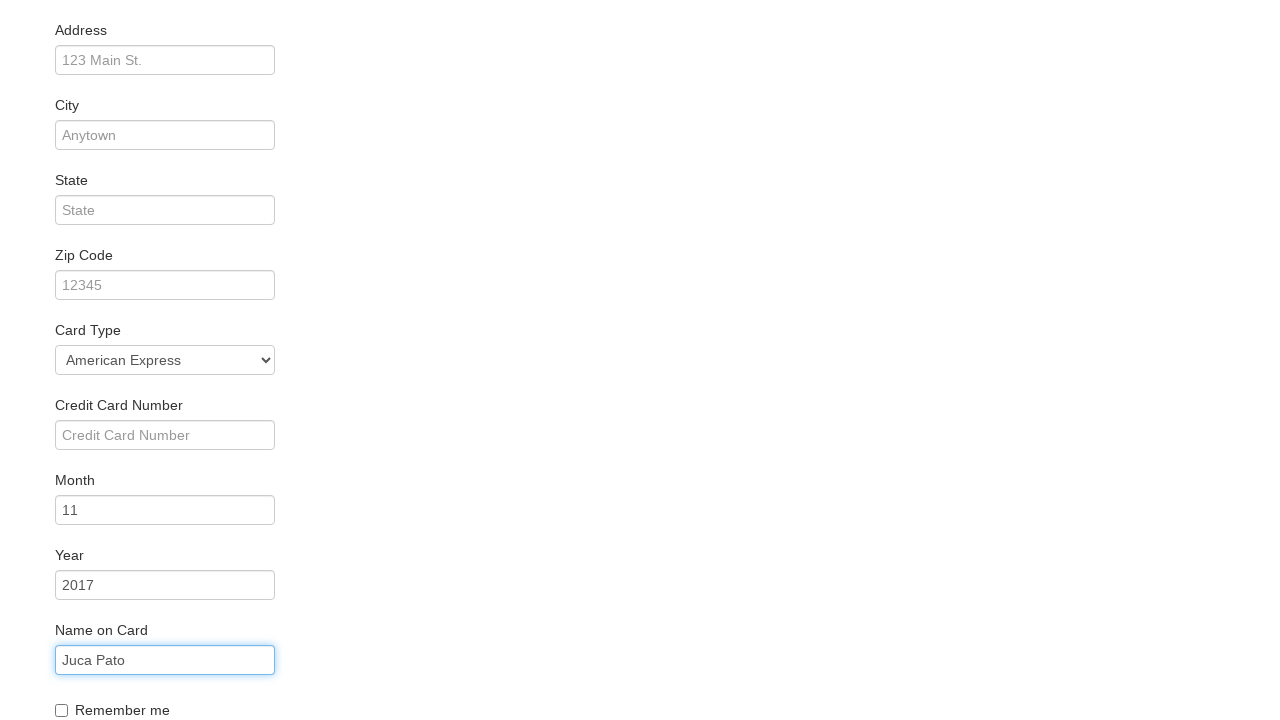

Filled in credit card expiration year '2015' on #creditCardYear
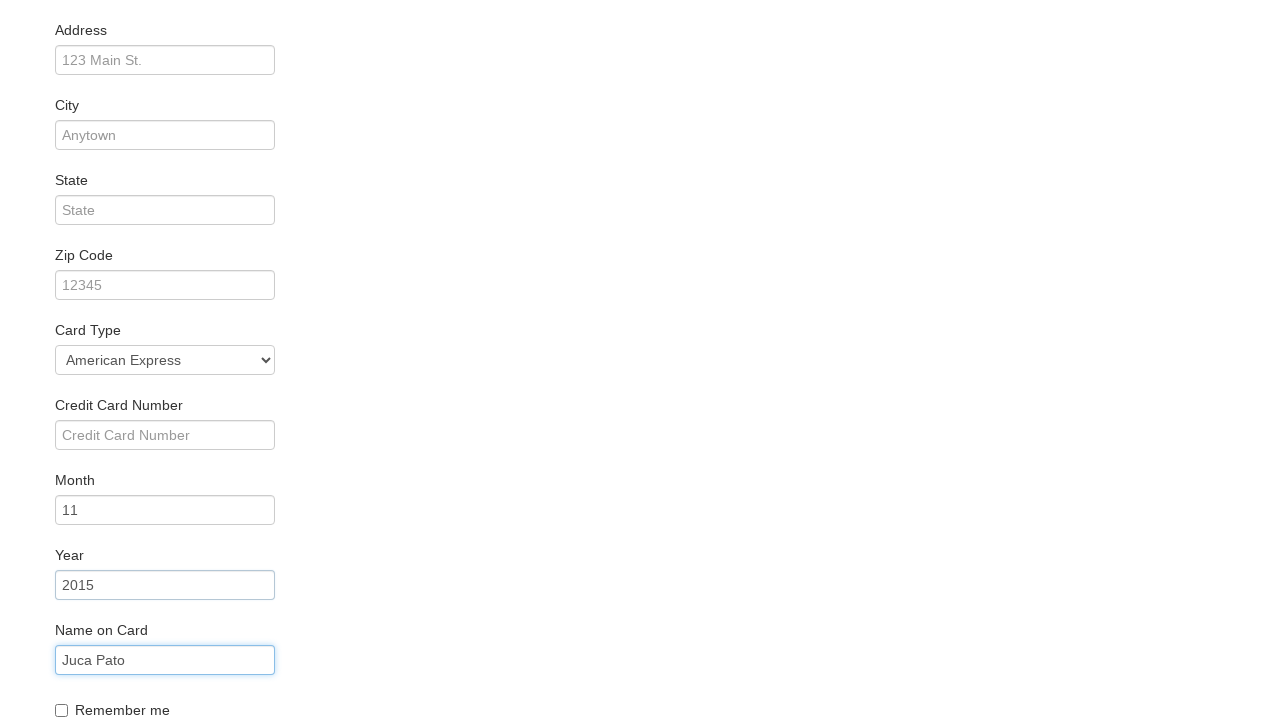

Clicked Purchase Flight button to complete transaction at (118, 685) on .btn-primary
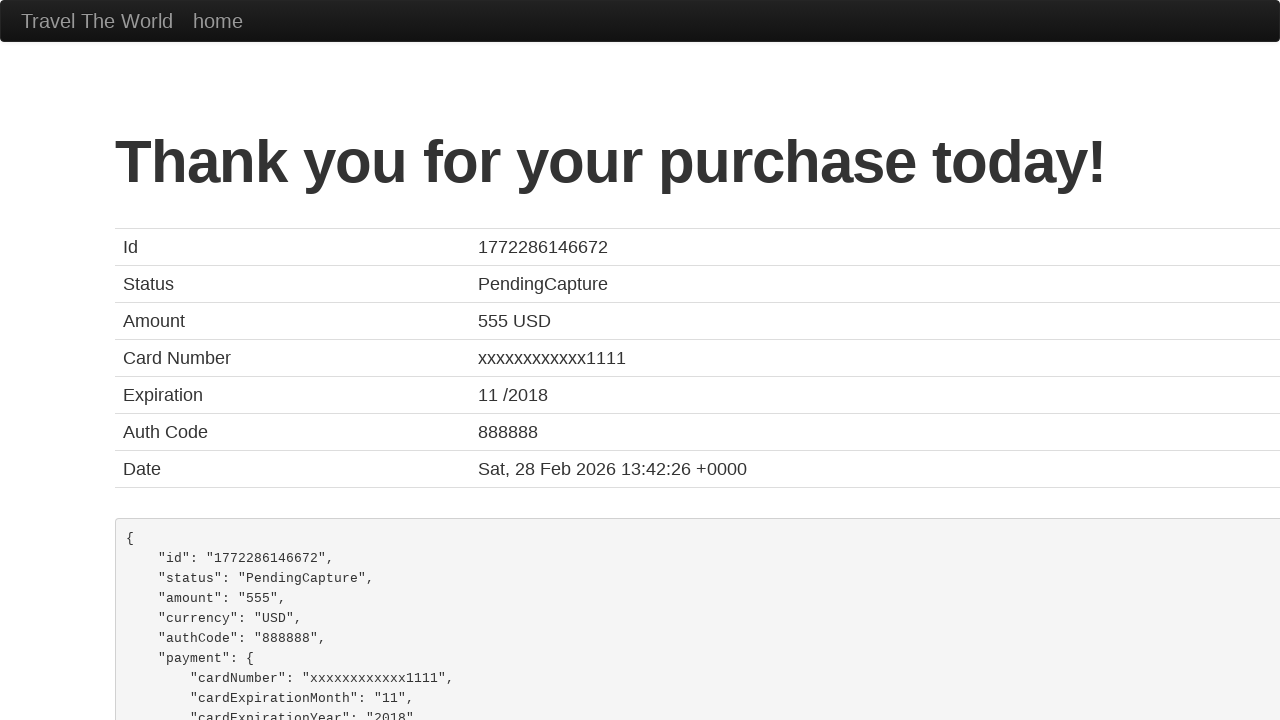

Purchase confirmation page loaded with heading visible
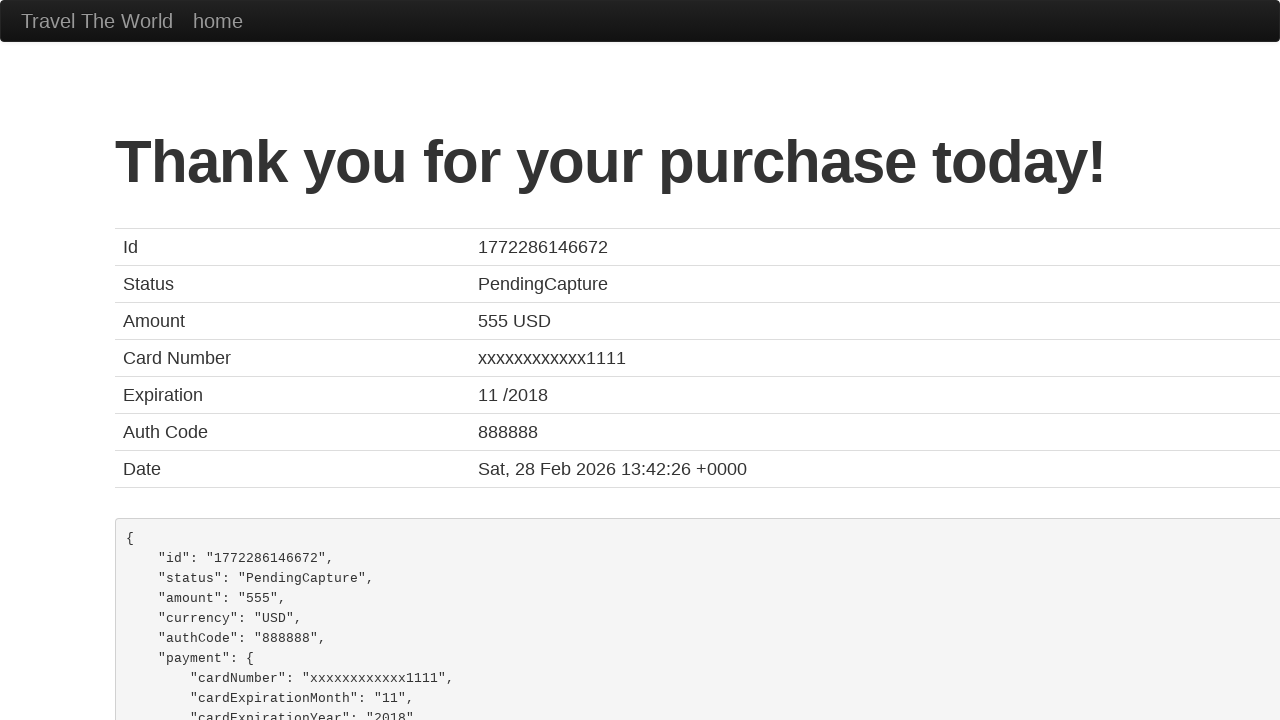

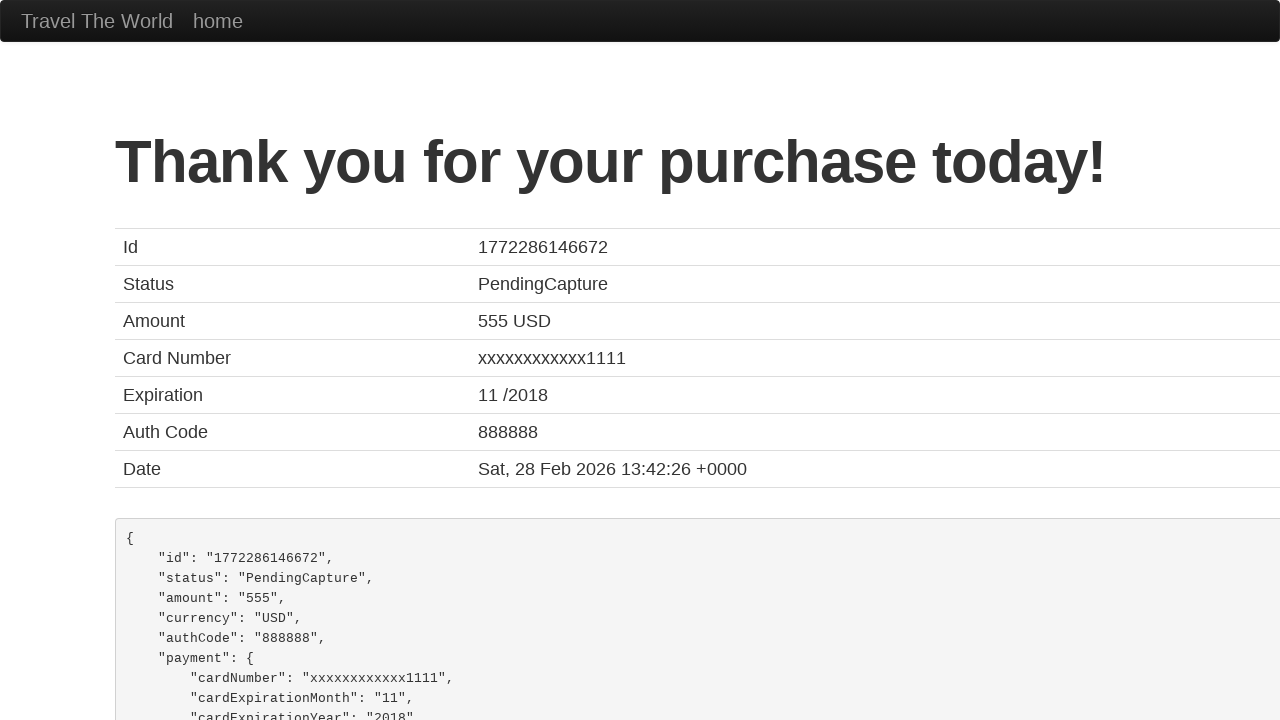